Performs a click-and-hold, move, then release action to demonstrate manual drag and drop with explicit release

Starting URL: https://crossbrowsertesting.github.io/drag-and-drop

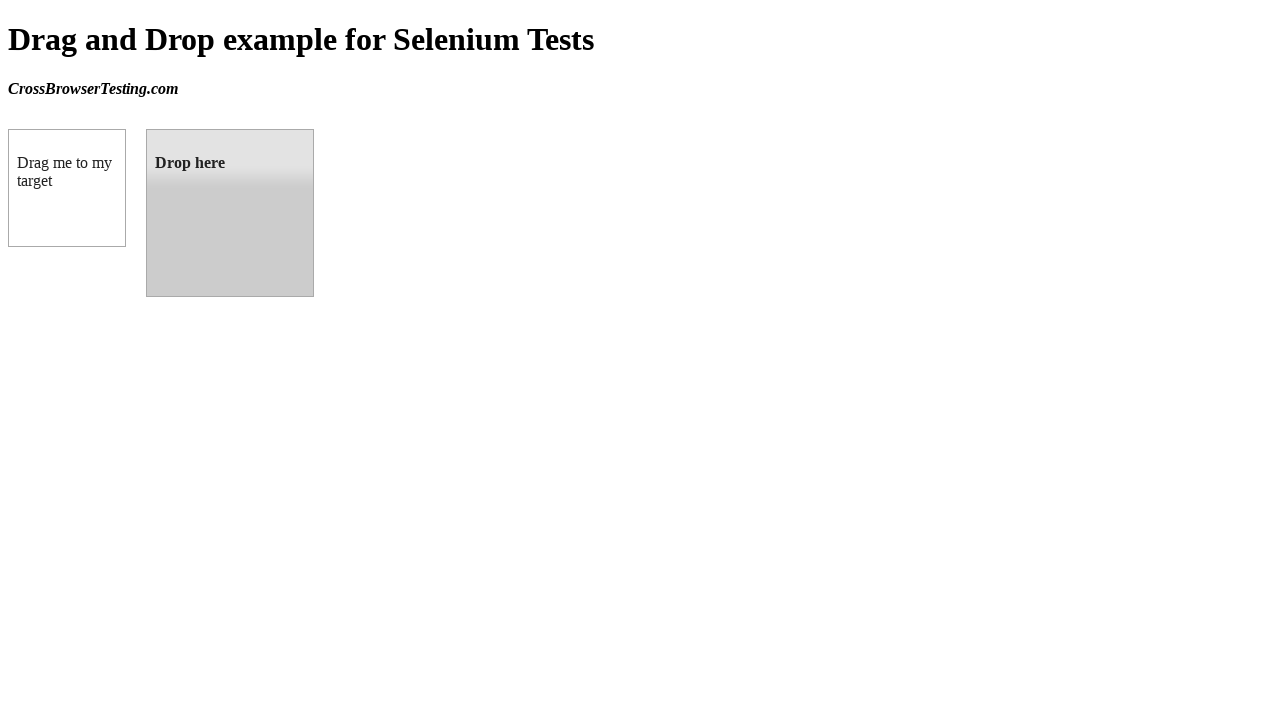

Located source element (draggable box A)
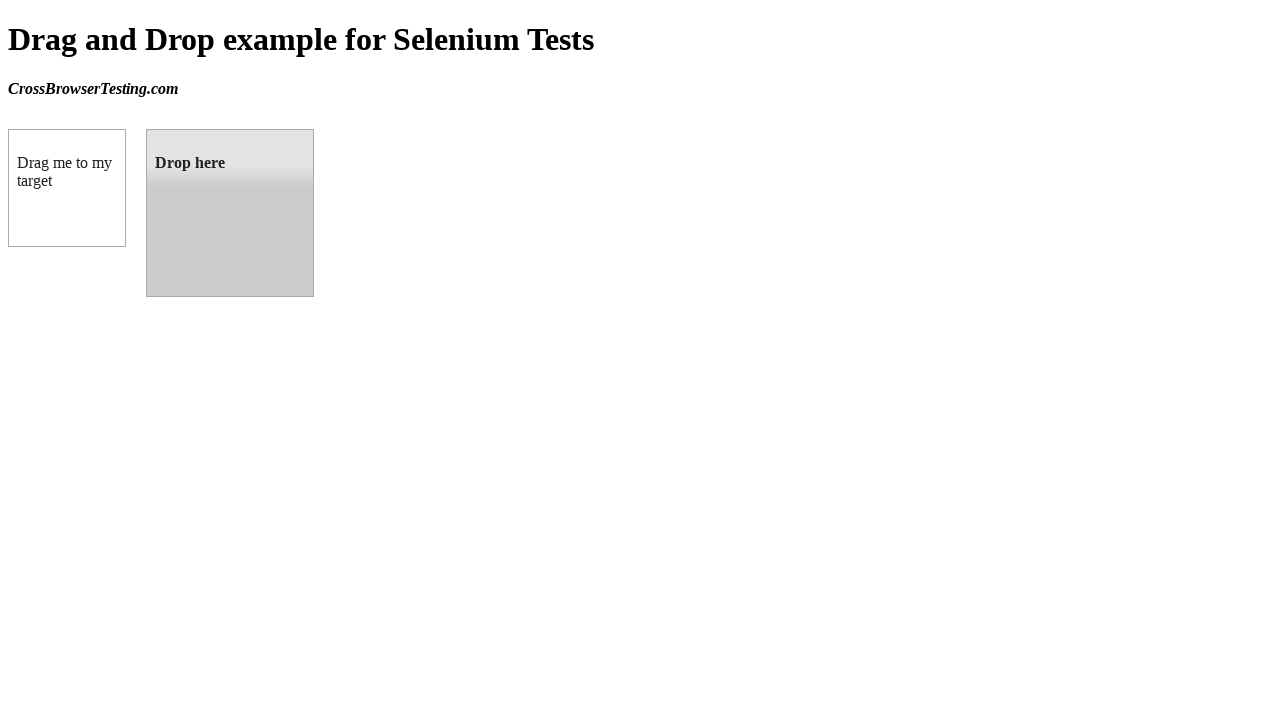

Located target element (droppable box B)
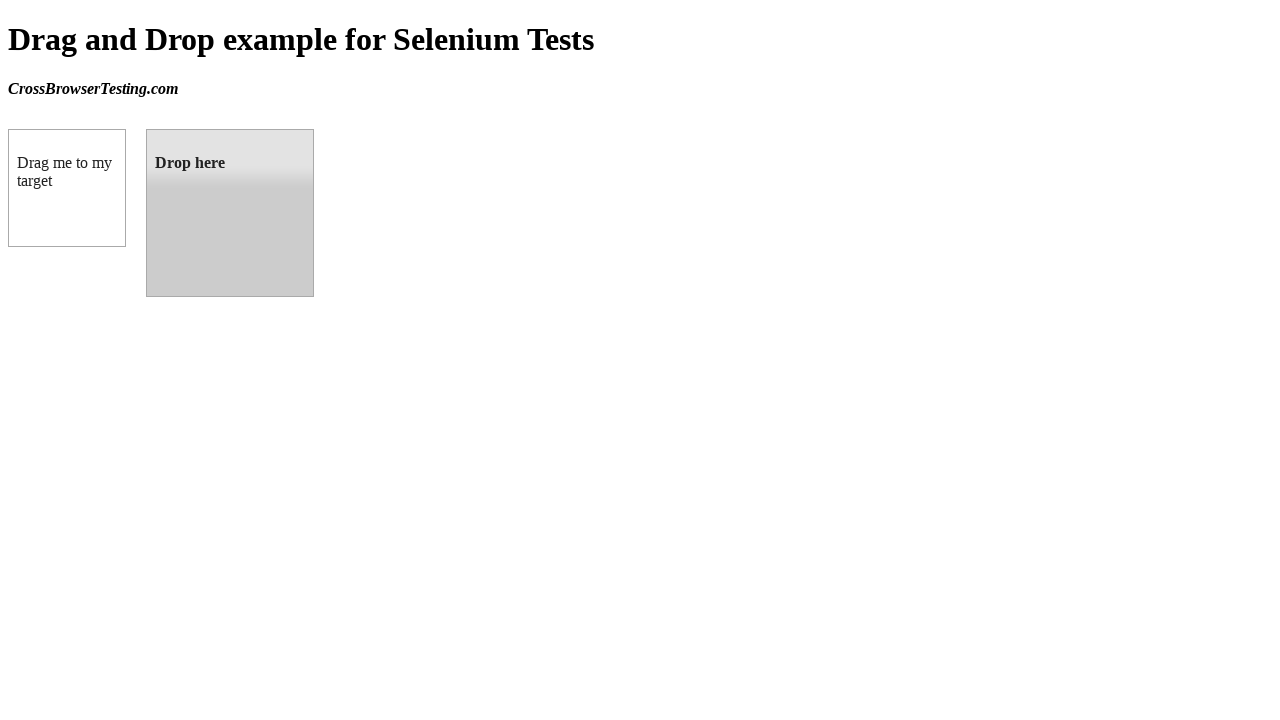

Moved mouse to center of source element at (67, 188)
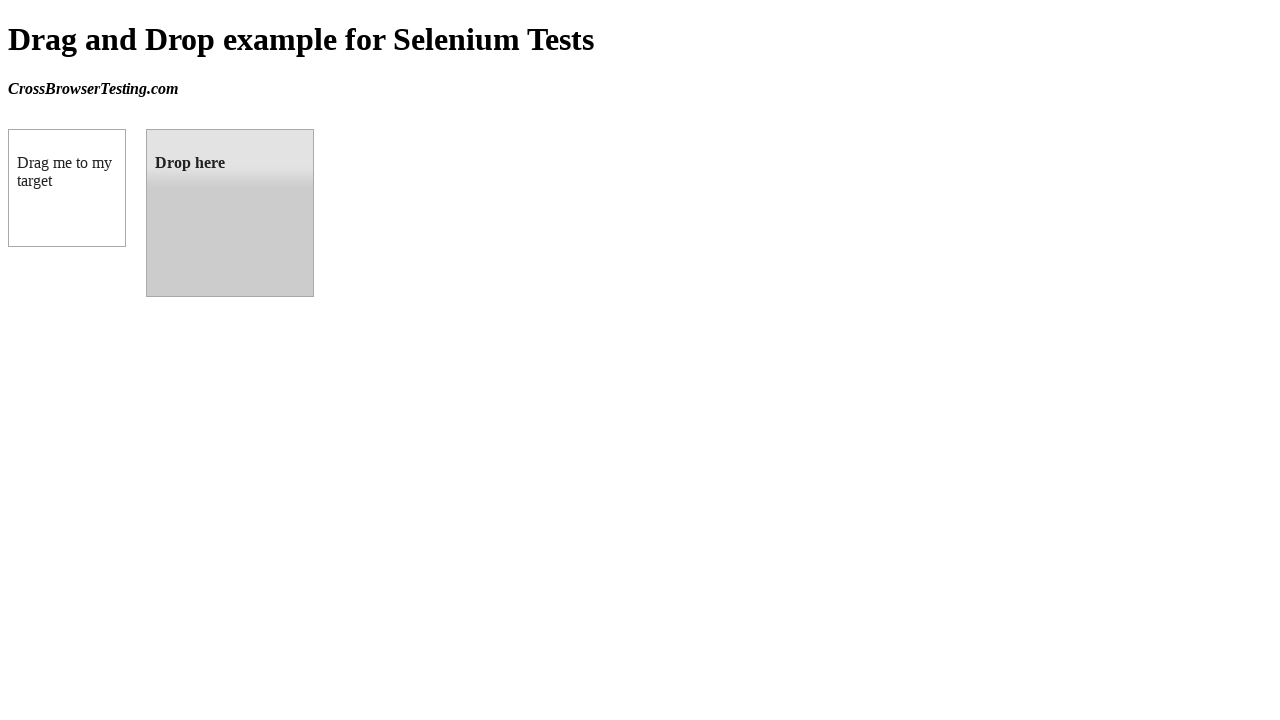

Pressed mouse button down on source element at (67, 188)
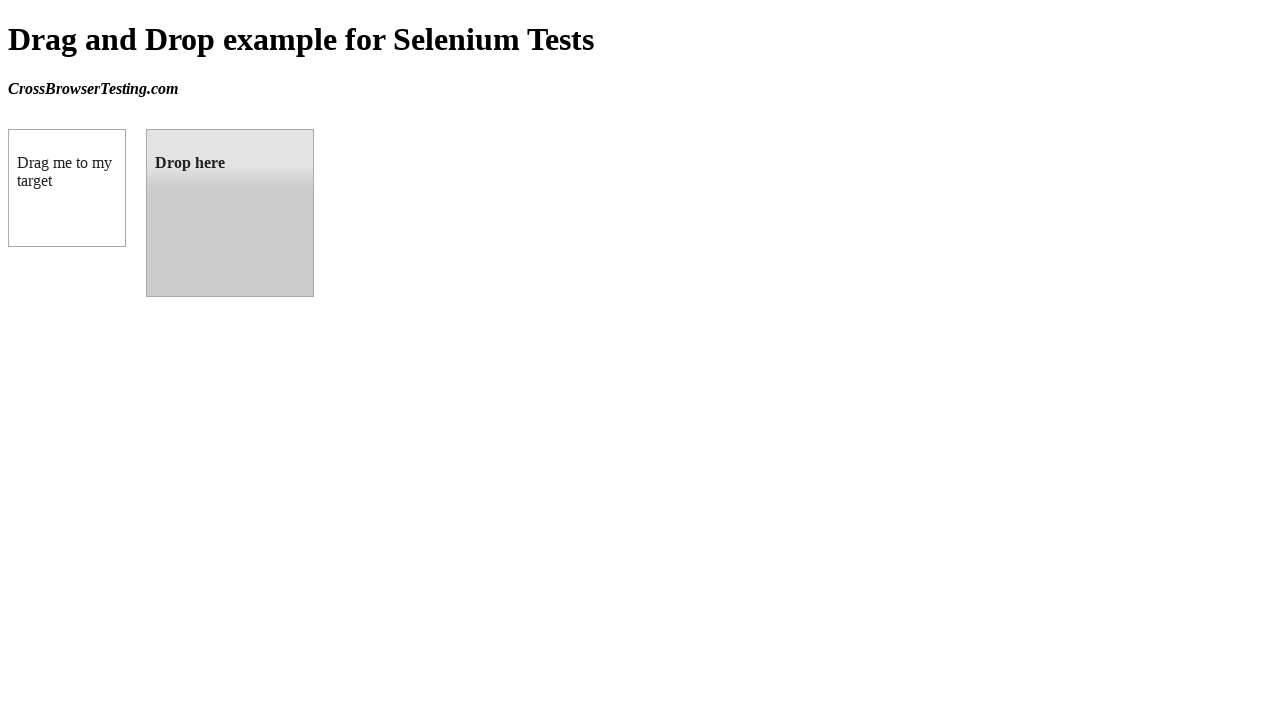

Dragged mouse to center of target element at (230, 213)
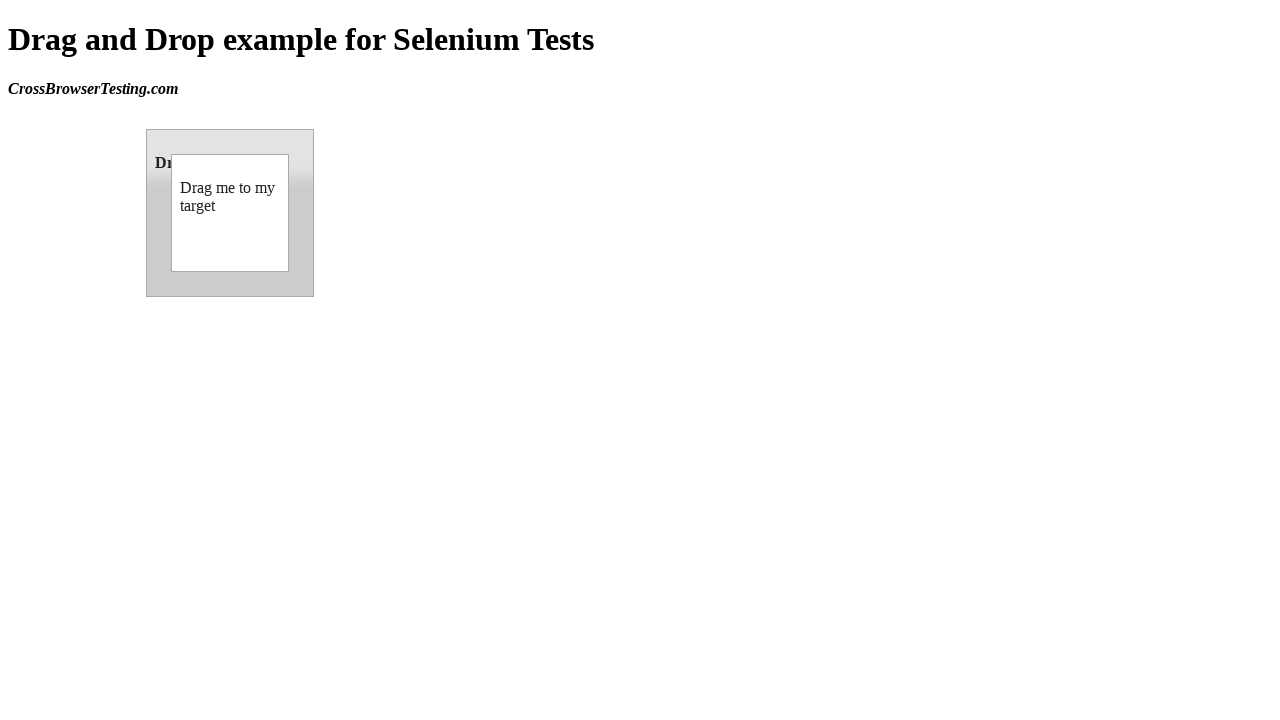

Released mouse button to complete drag and drop at (230, 213)
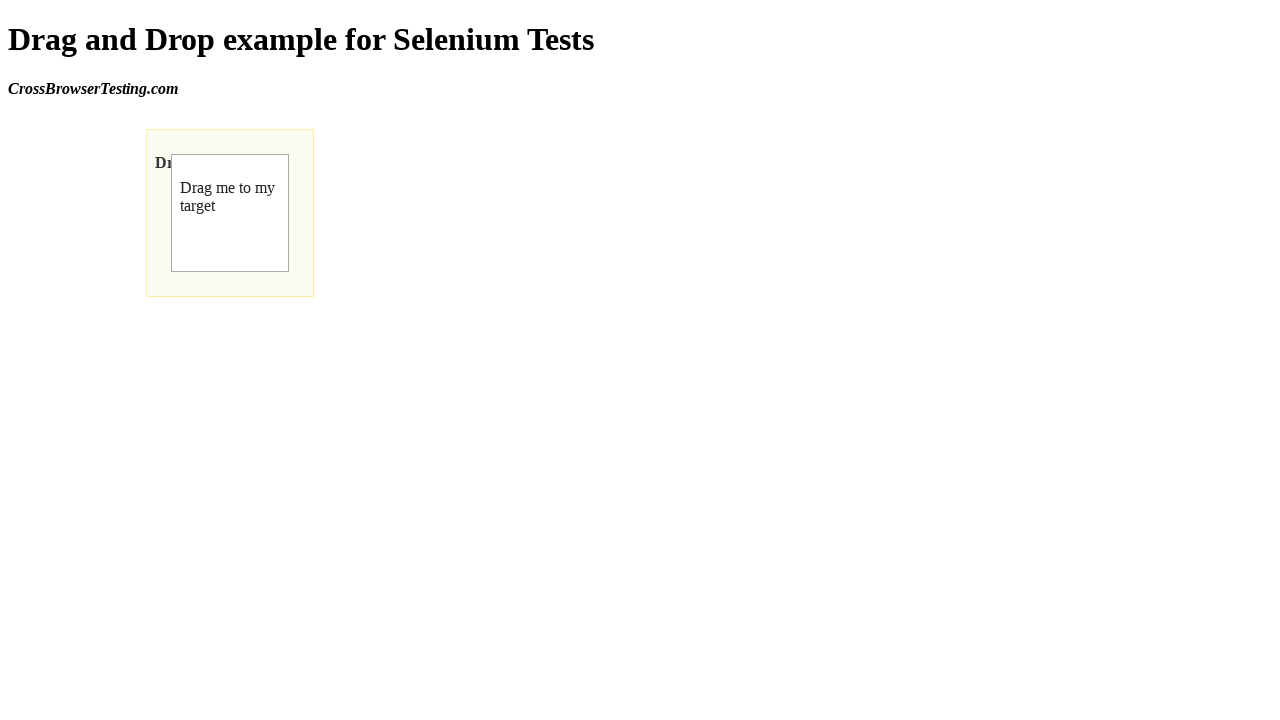

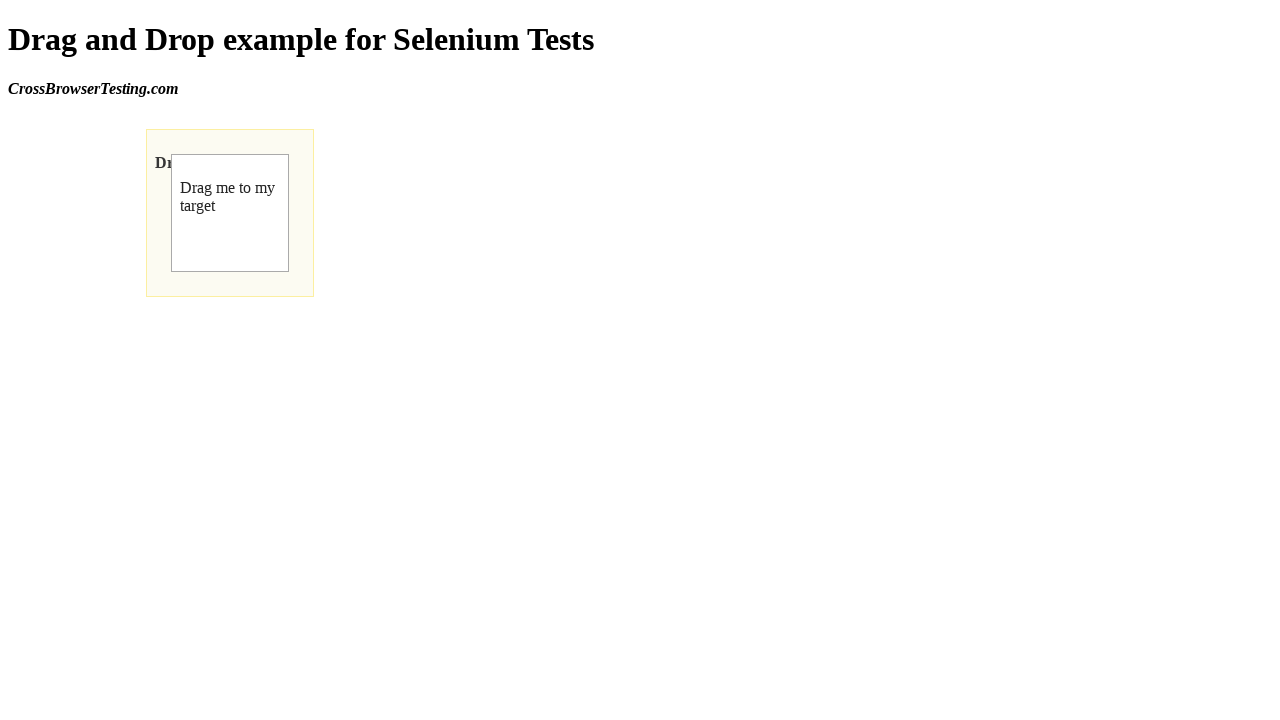